Tests number input functionality by entering a number, clicking the result button to display it, verifying the displayed text, and then clearing the result

Starting URL: https://kristinek.github.io/site/examples/actions

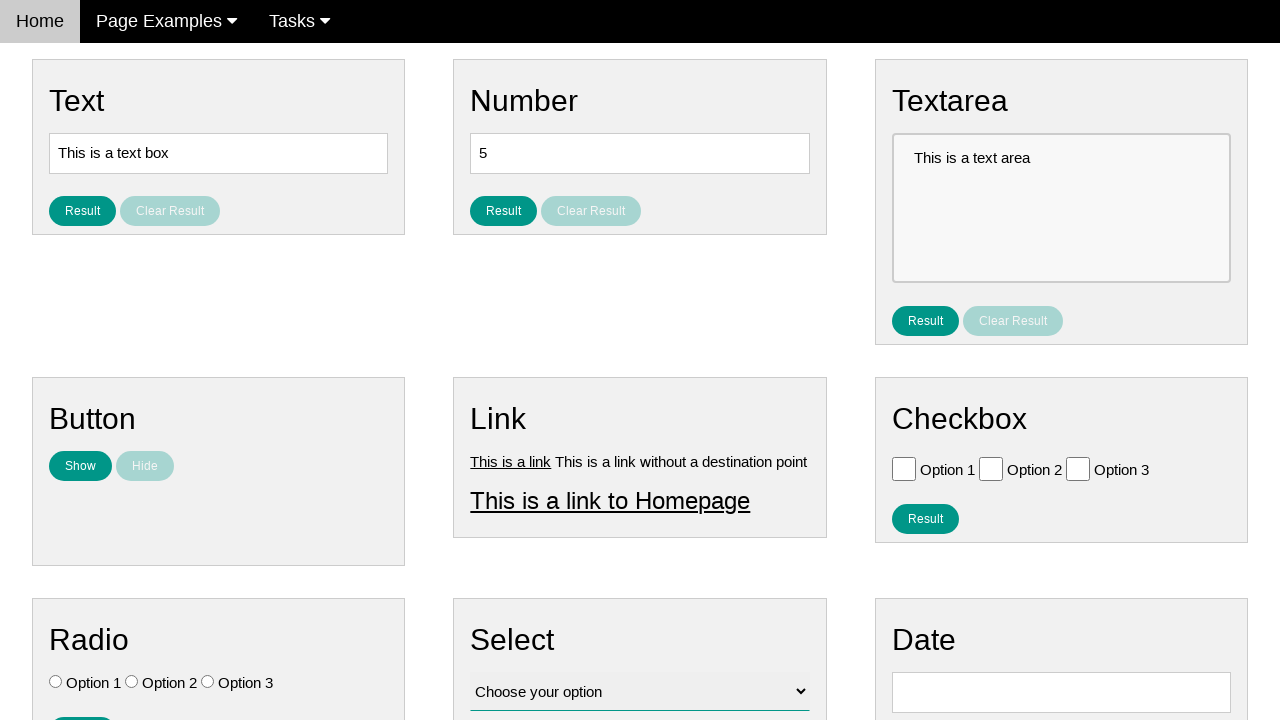

Cleared the number input field on #number
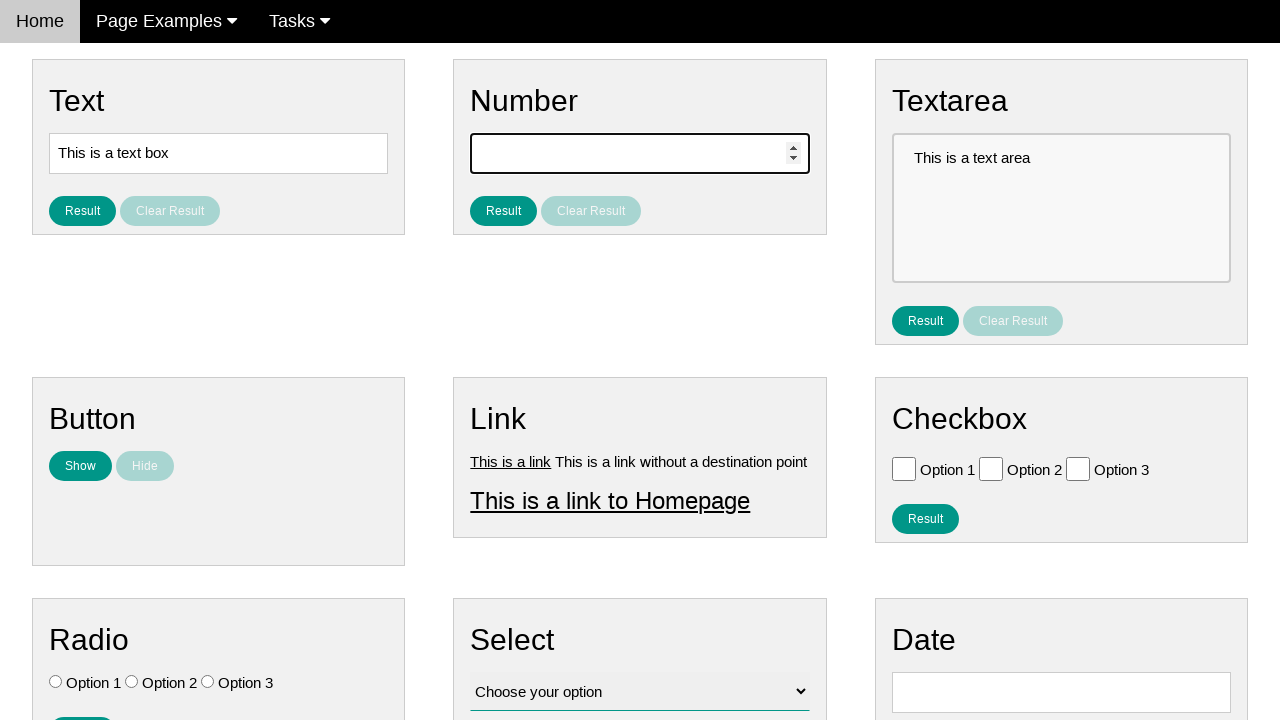

Filled number input field with '123' on #number
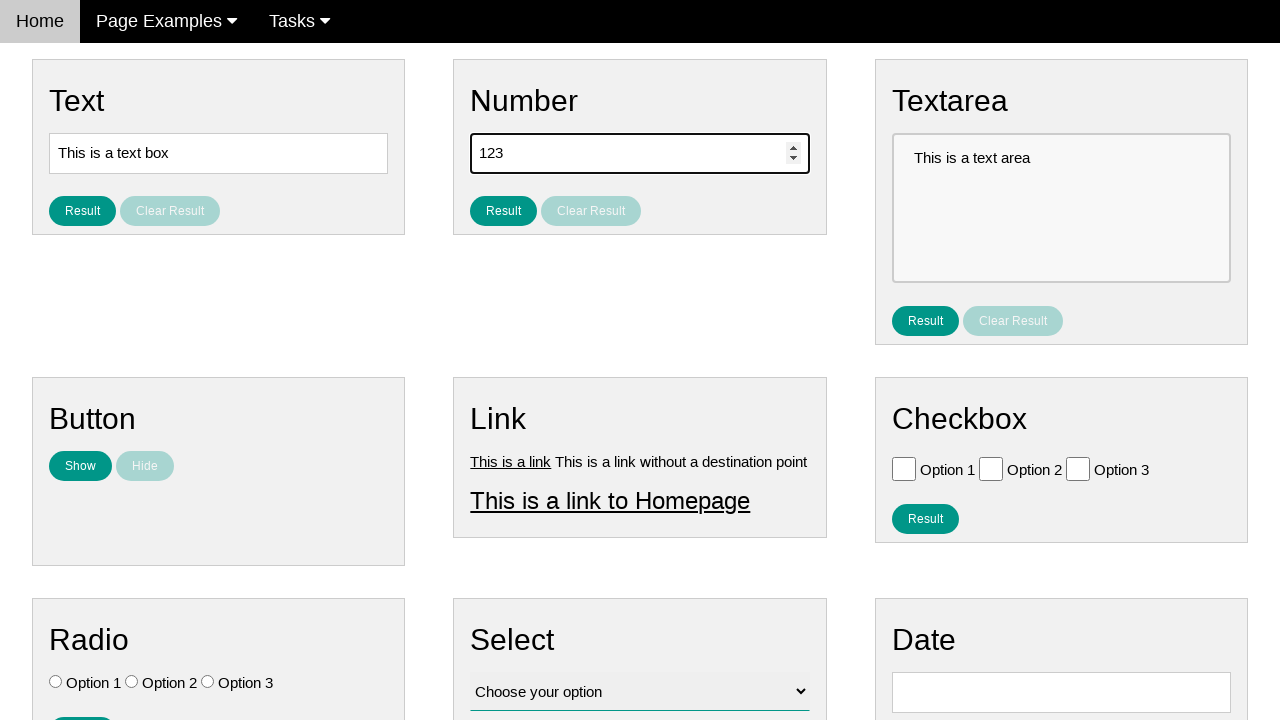

Verified clear button is disabled initially
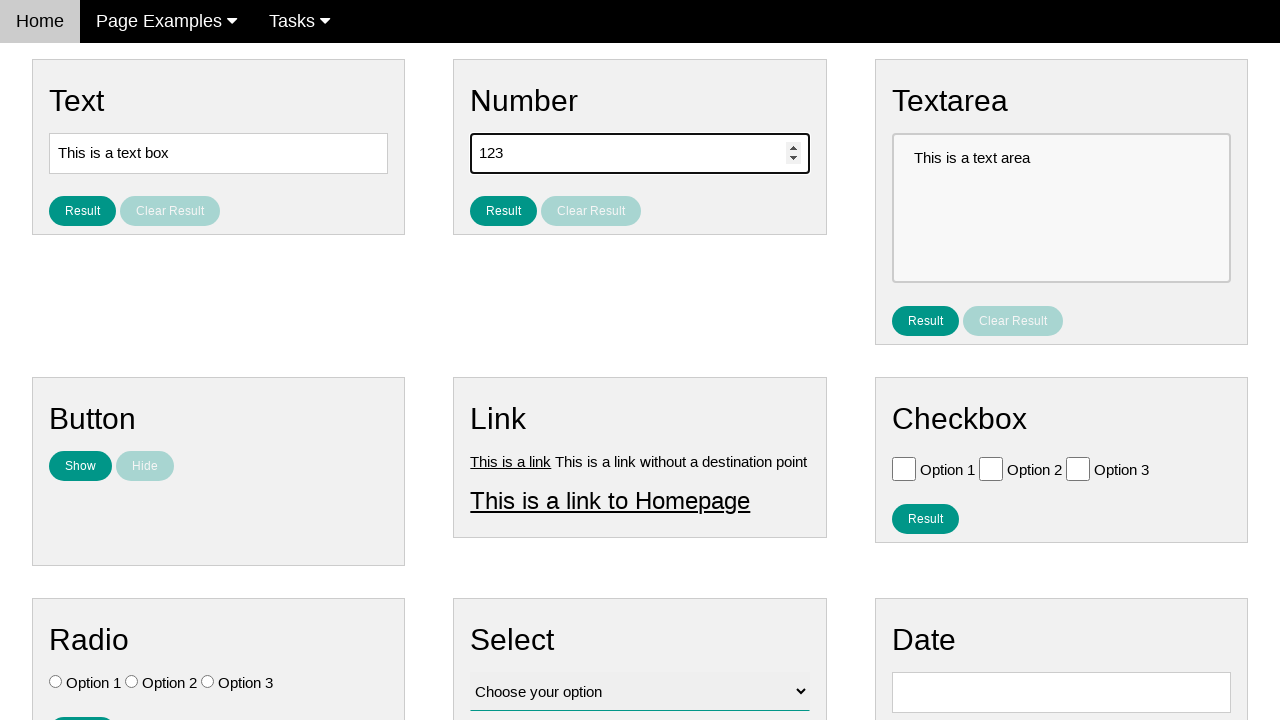

Verified result text is not visible initially
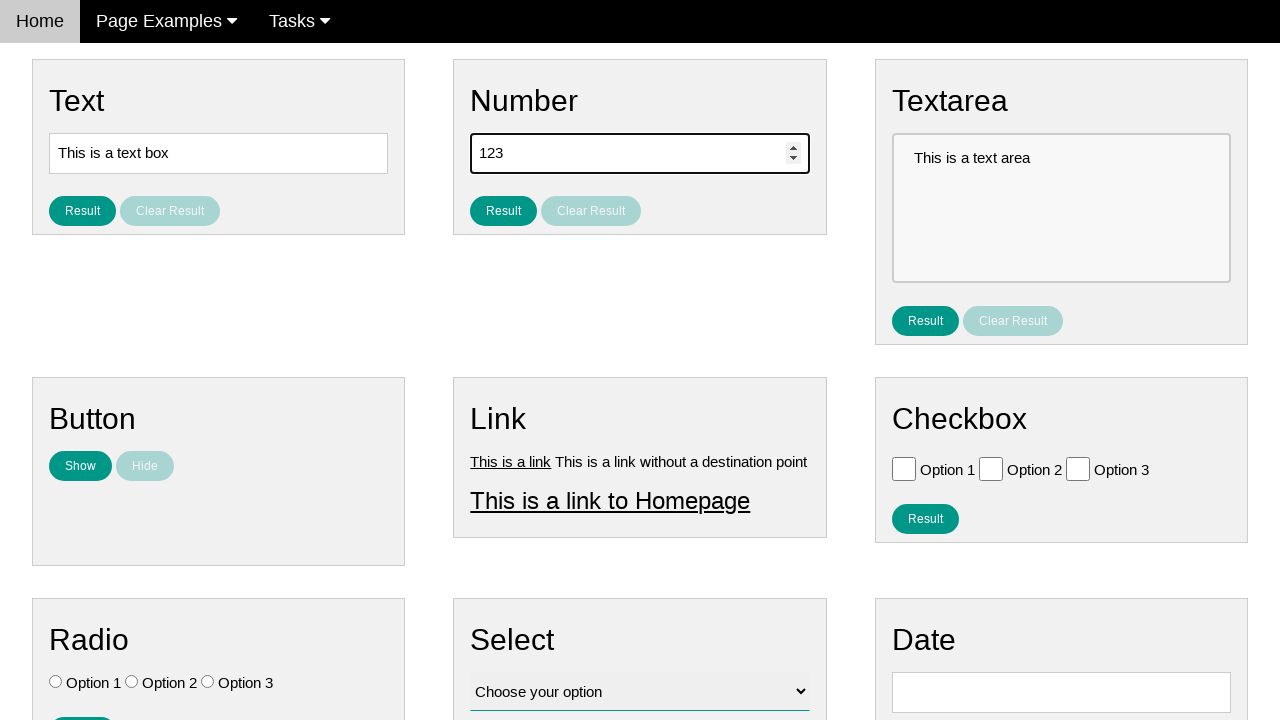

Clicked result button to display entered number at (504, 211) on #result_button_number
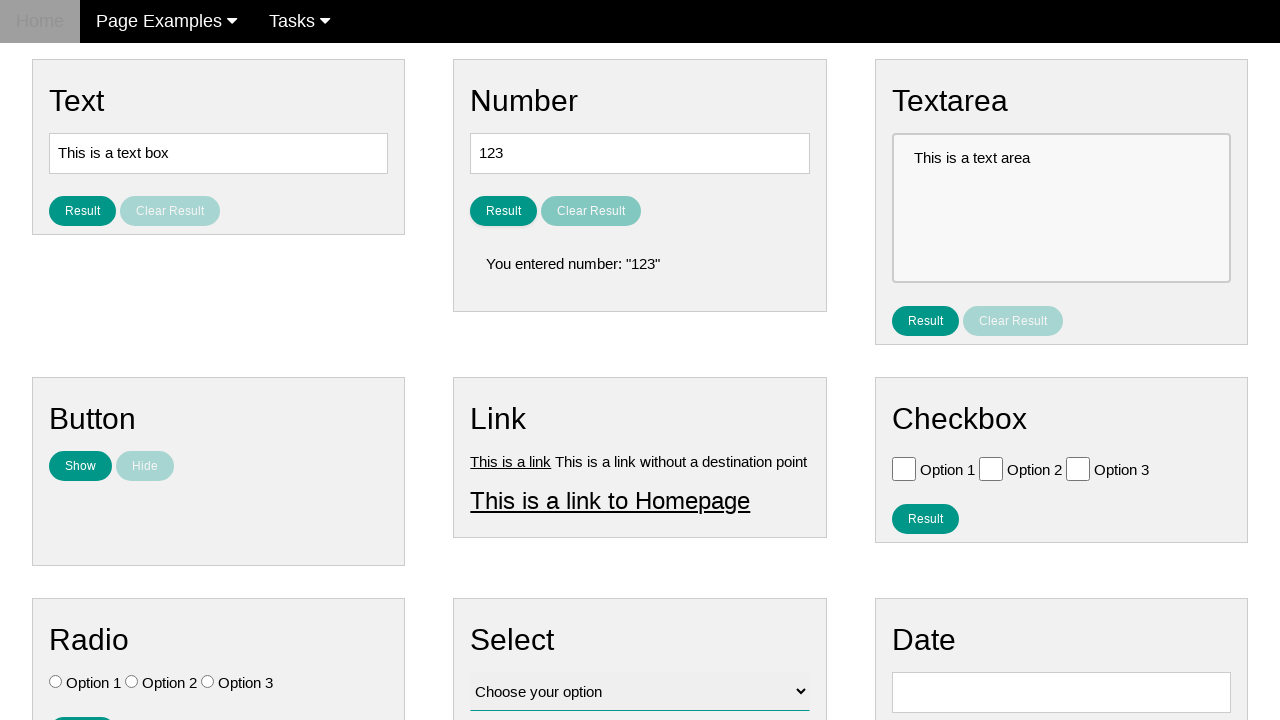

Result text became visible
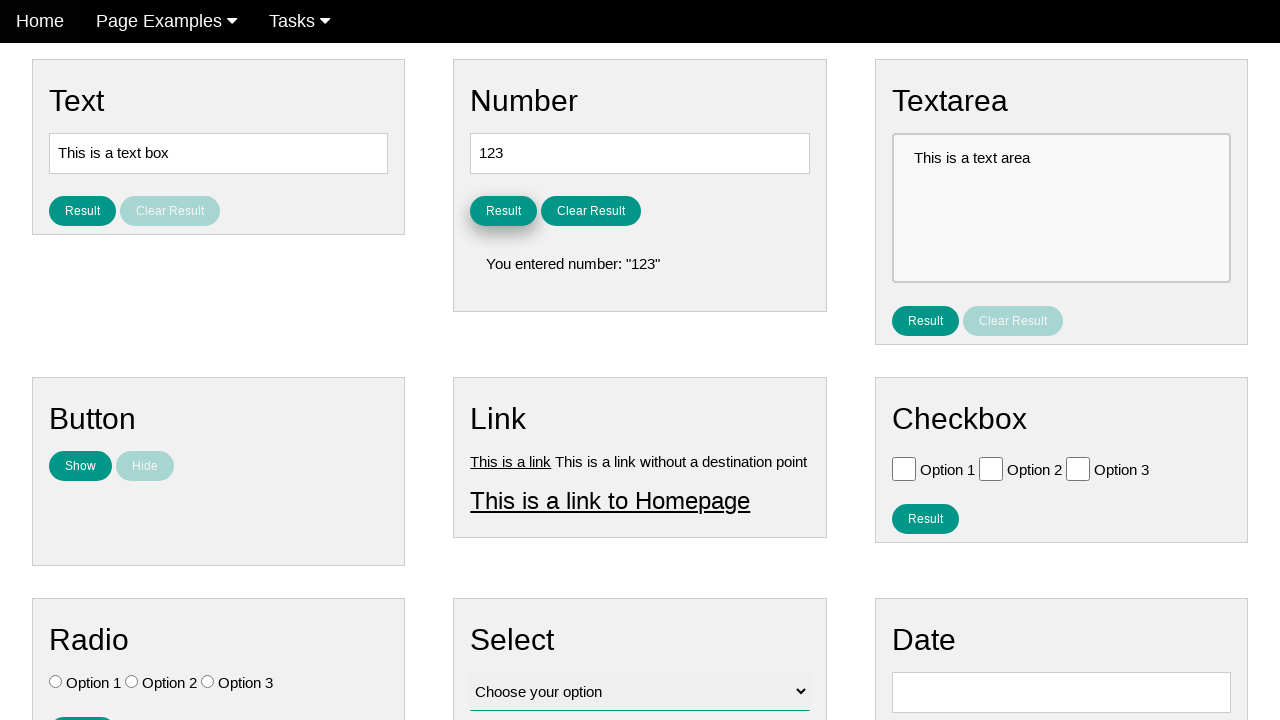

Verified result text displays correct message: 'You entered number: "123"'
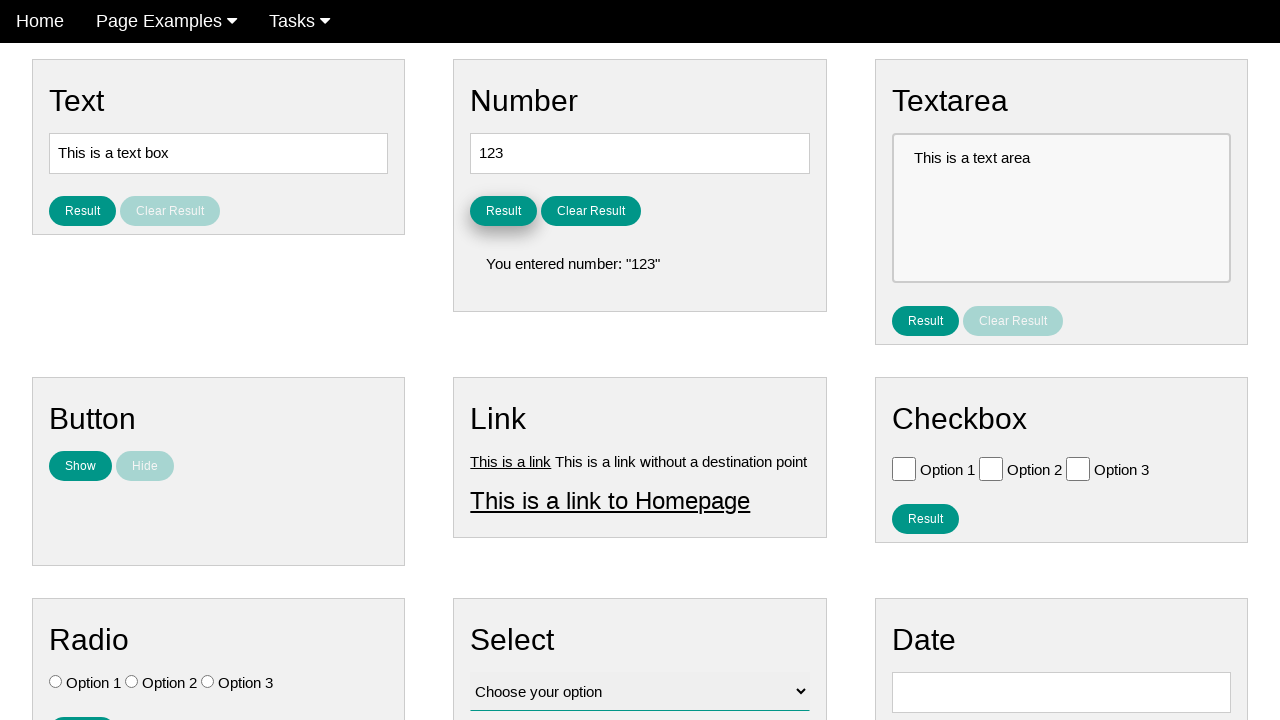

Verified clear button is now enabled
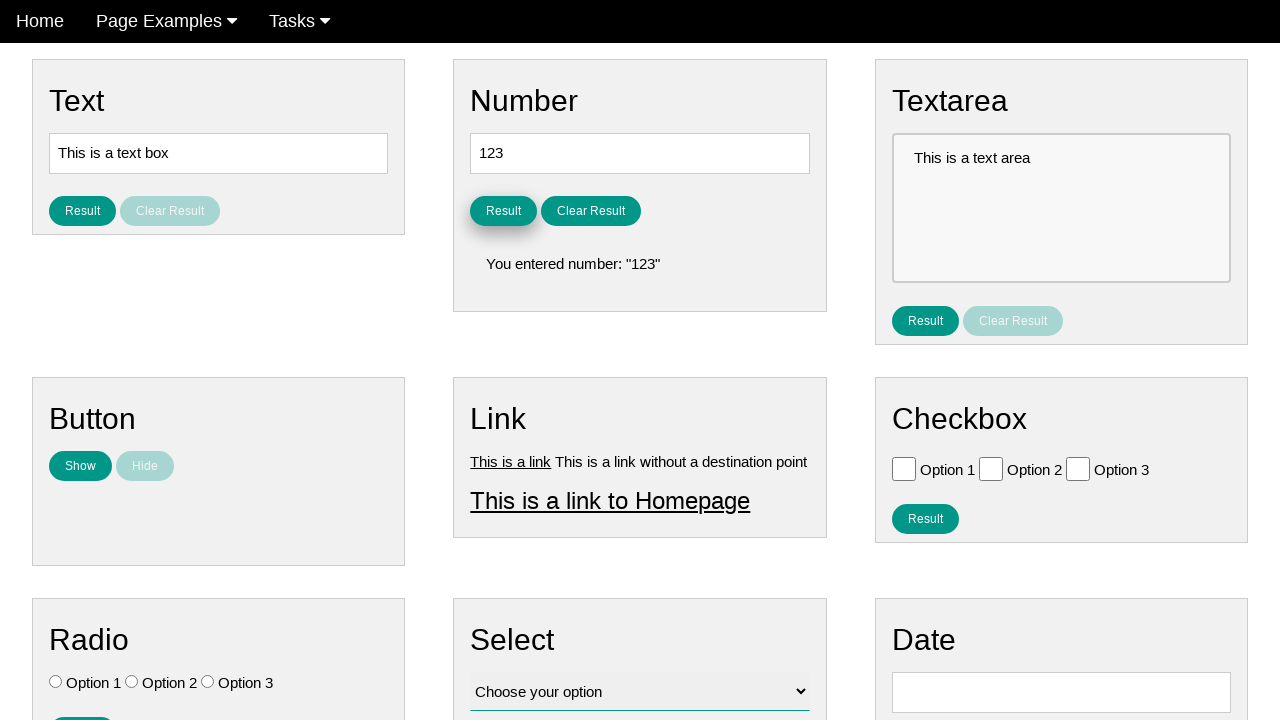

Clicked clear result button at (591, 211) on #clear_result_button_number
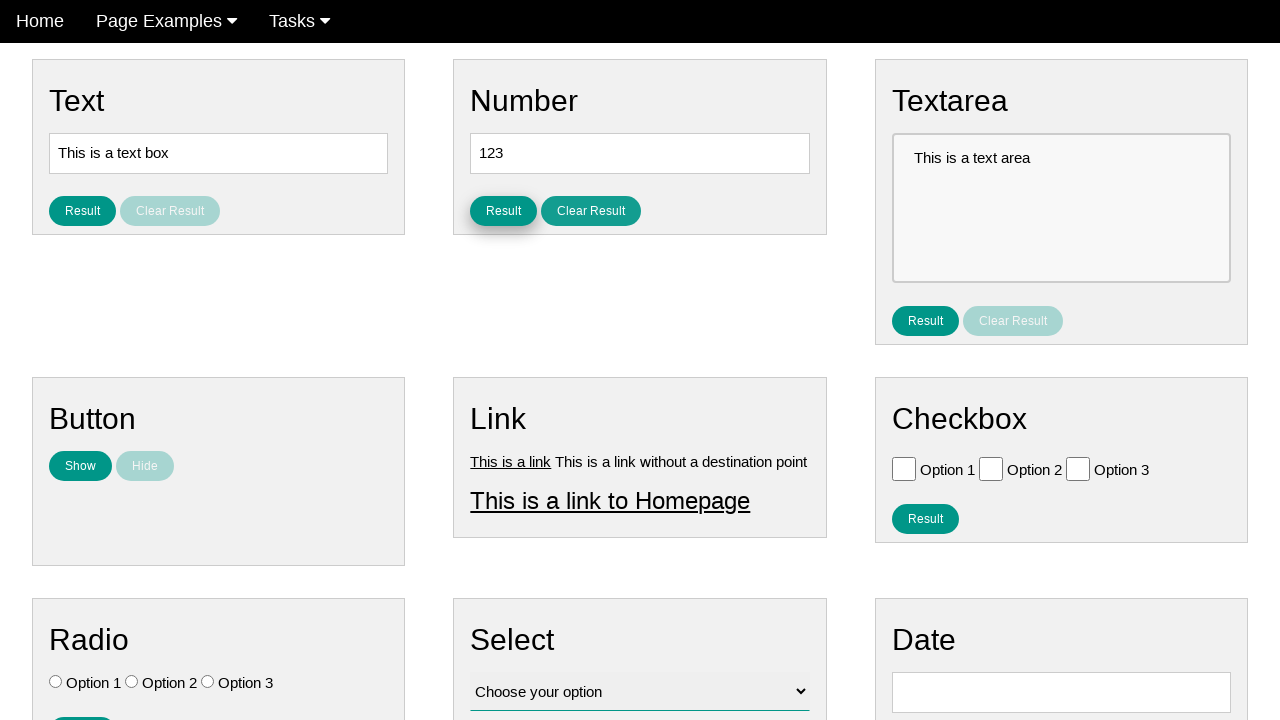

Verified result text is hidden again after clearing
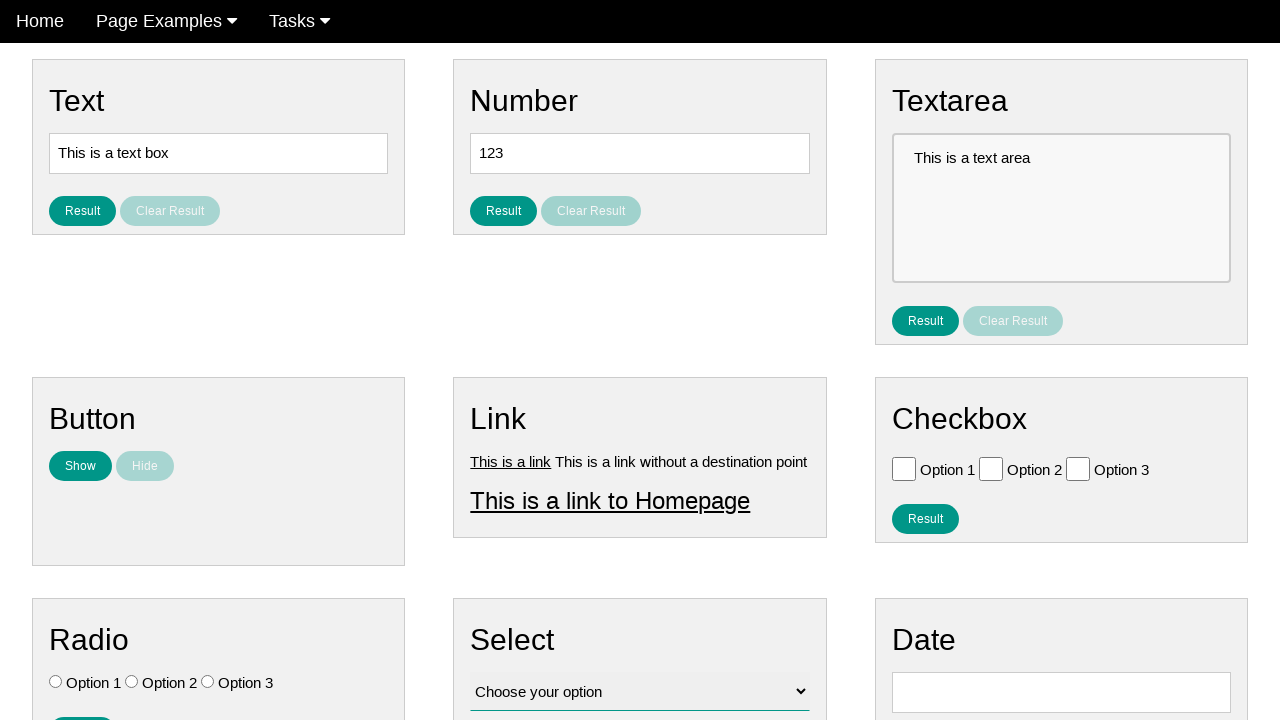

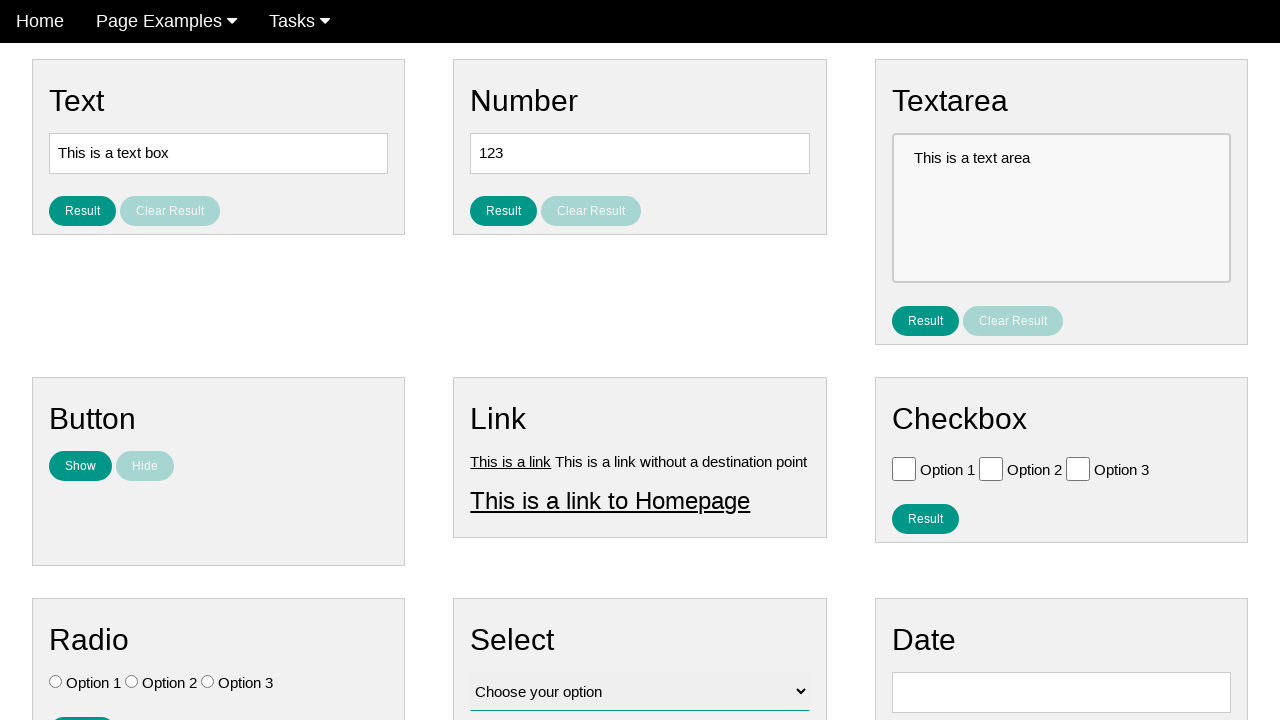